Tests clicking a footer link to open a new window

Starting URL: http://demo.automationtesting.in/Register.html

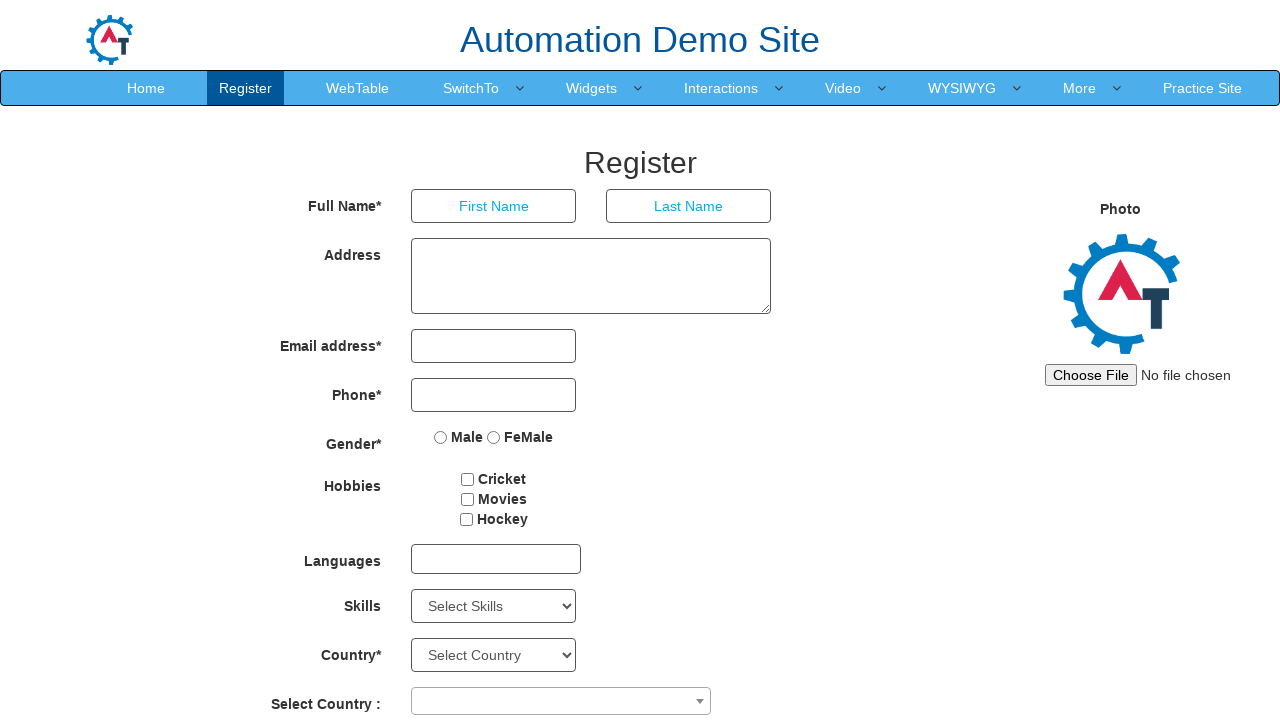

Clicked footer link to open new window at (690, 685) on xpath=/html/body/footer/div/div/div[2]/a[1]
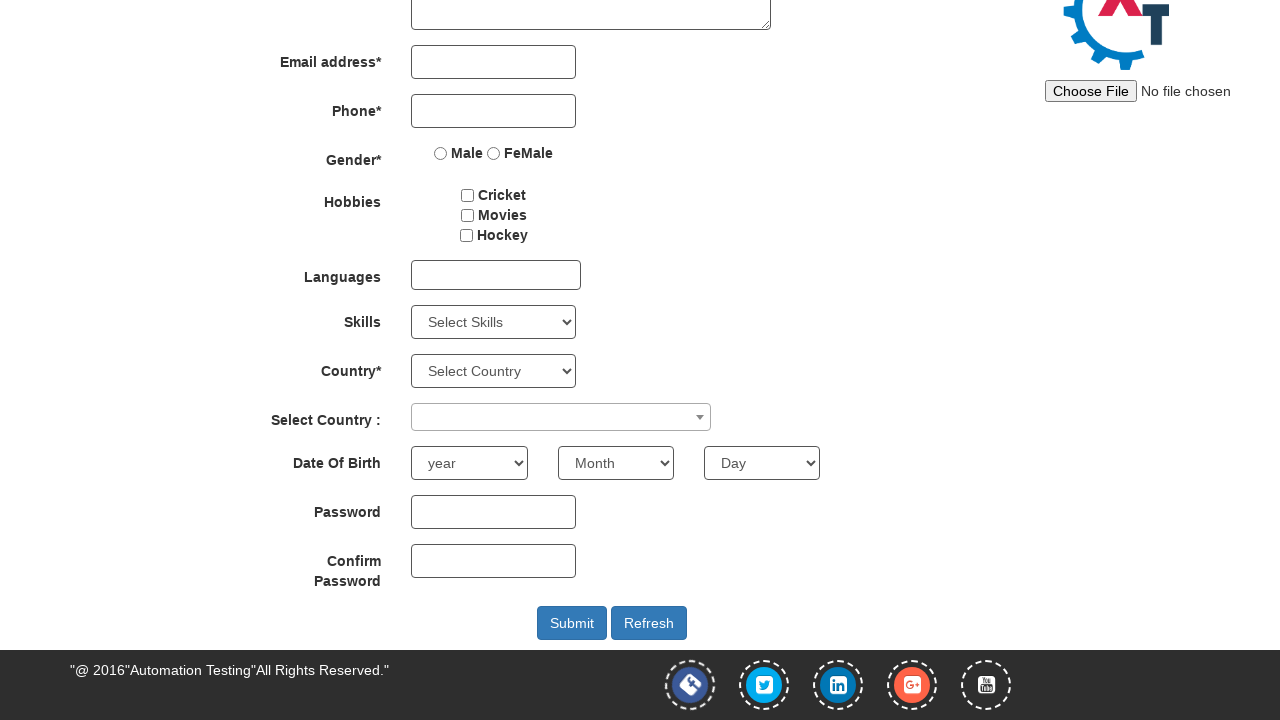

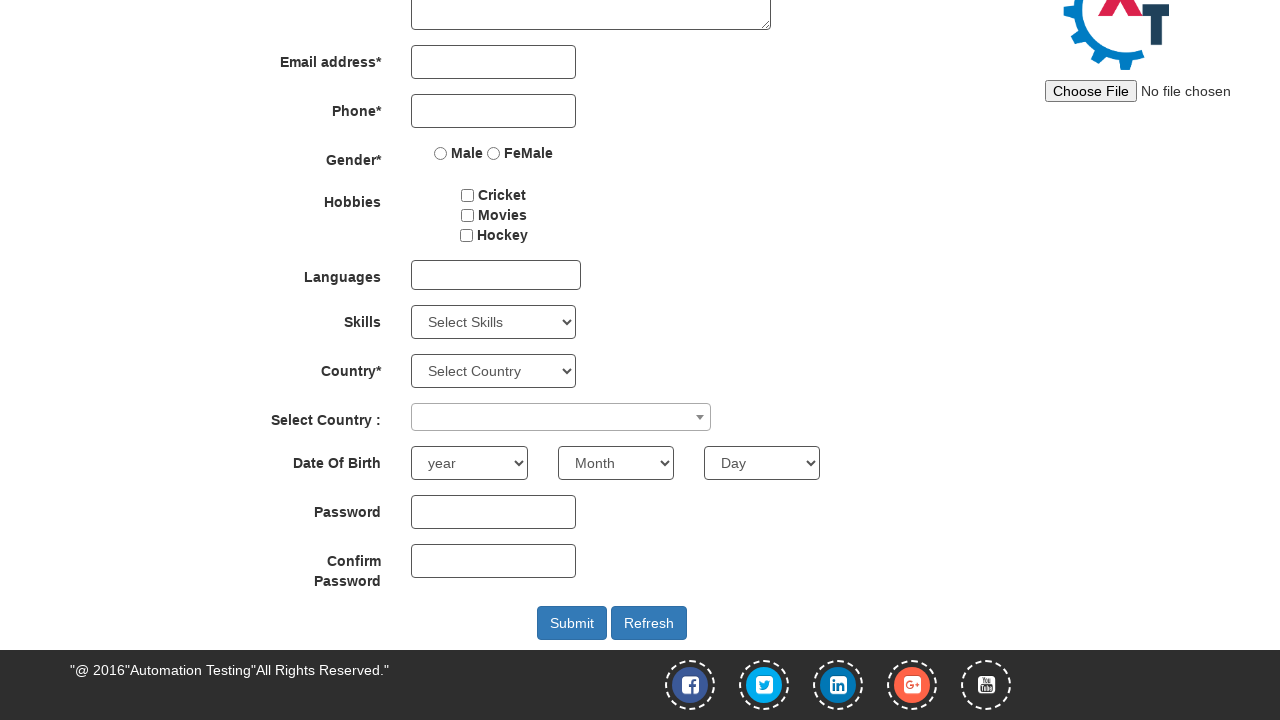